Tests navigation through footer links by opening each link in a new tab and verifying the pages load correctly

Starting URL: https://www.rahulshettyacademy.com/AutomationPractice/

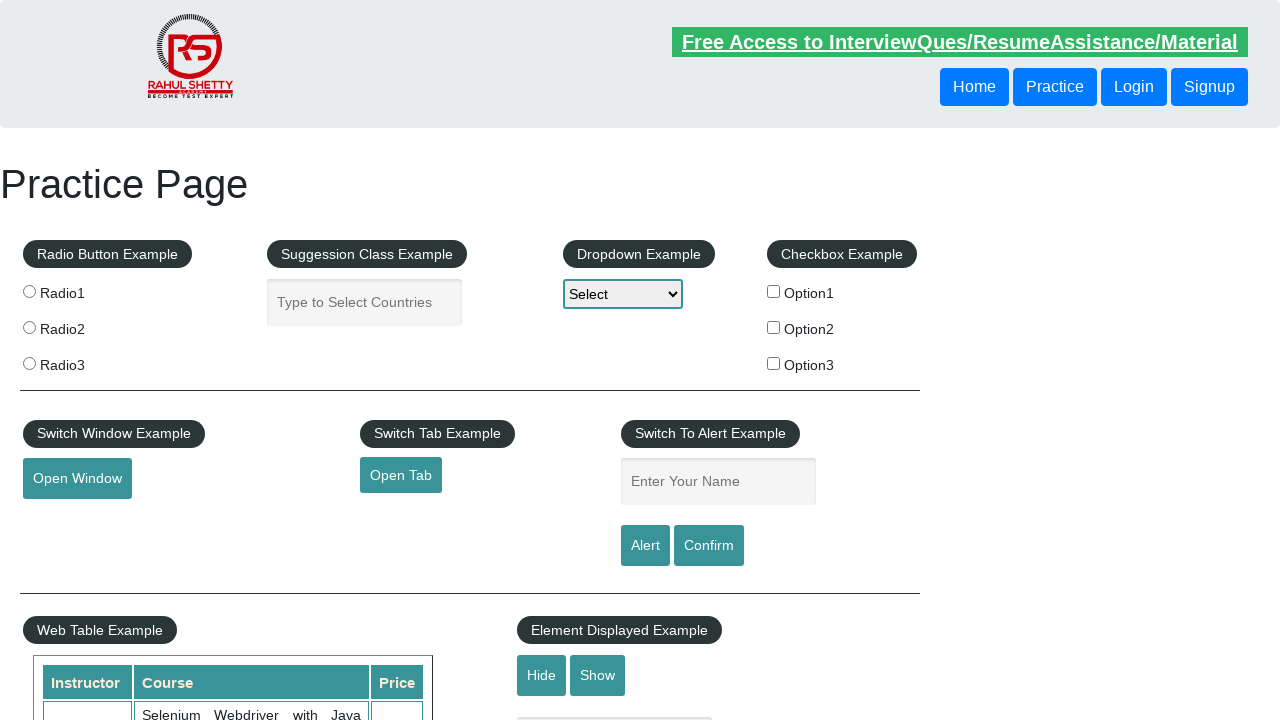

Retrieved all links on the page
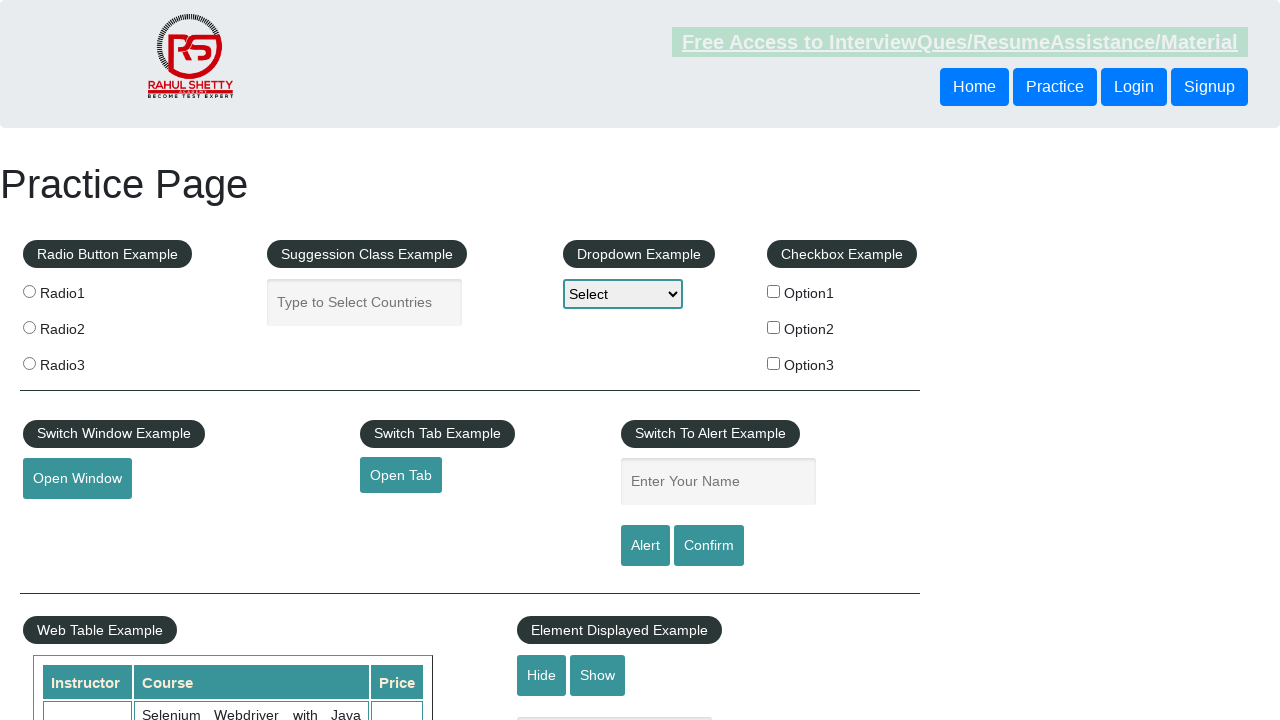

Retrieved all links in footer section
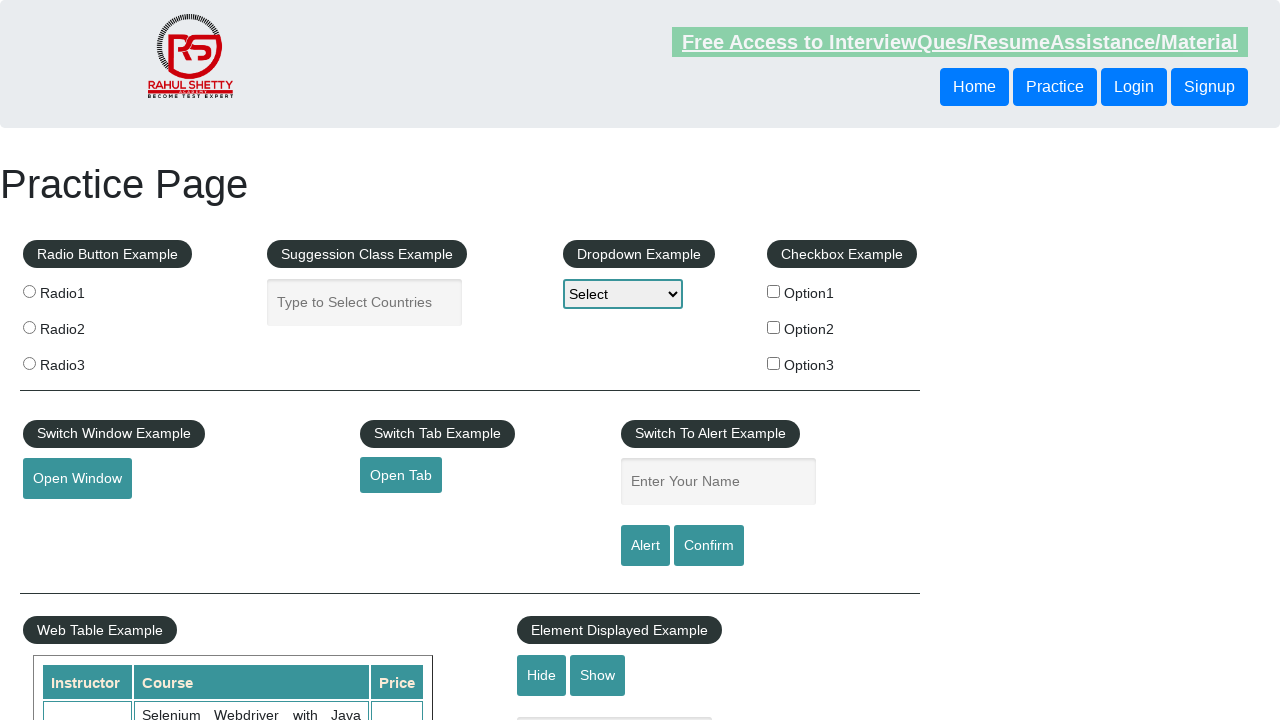

Retrieved all links in first column of footer
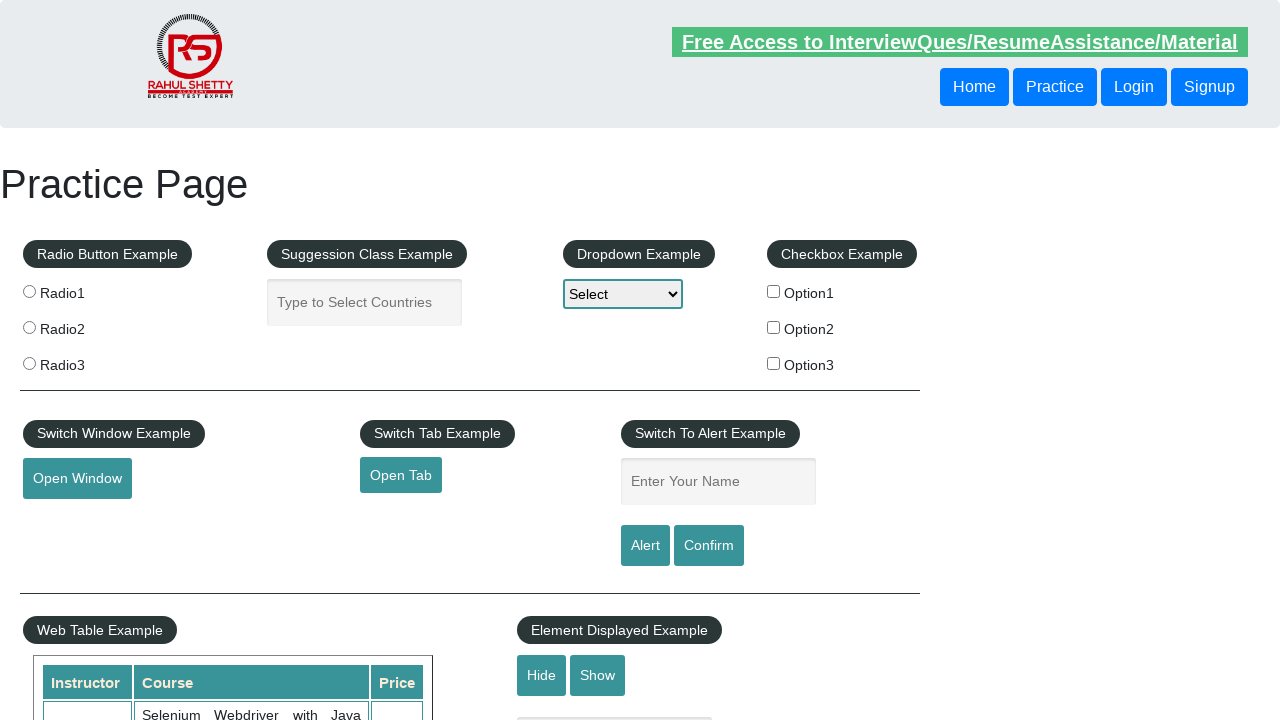

Opened footer link 1 in new tab using Ctrl+Click at (68, 520) on xpath=//table/tbody/tr/td[1]/ul//a >> nth=1
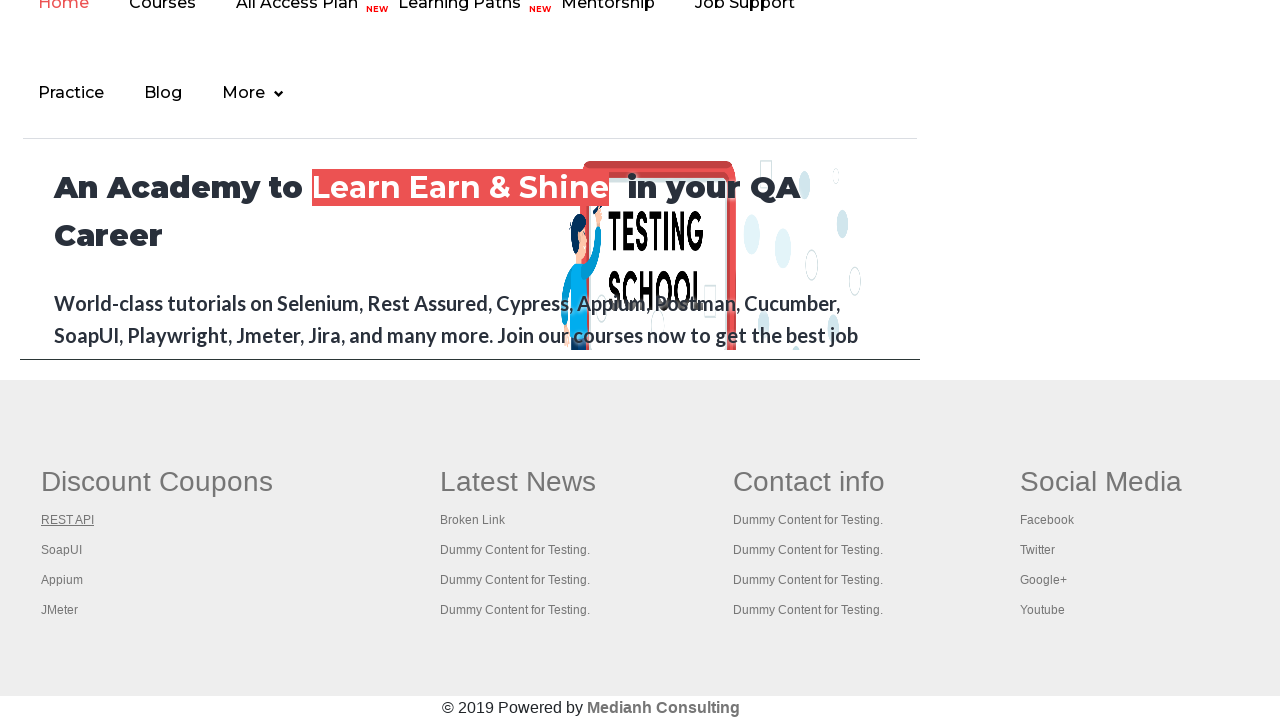

New tab loaded with title: REST API Tutorial
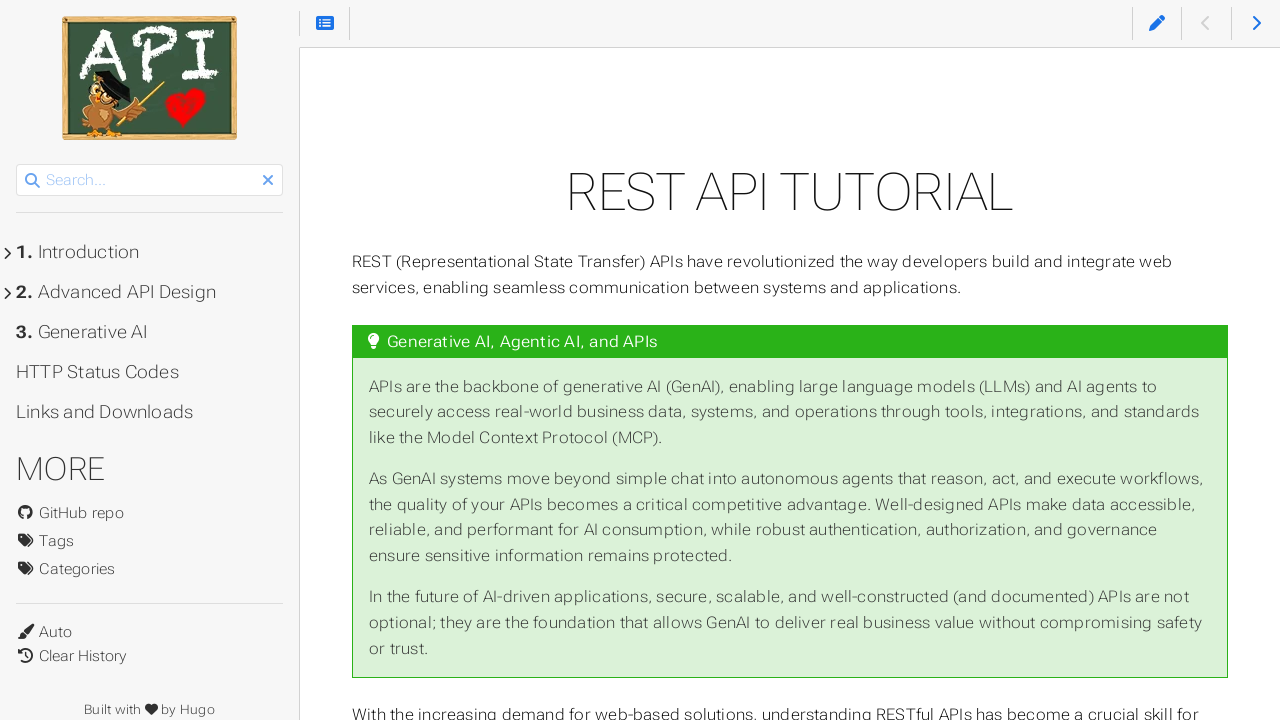

Opened footer link 2 in new tab using Ctrl+Click at (62, 550) on xpath=//table/tbody/tr/td[1]/ul//a >> nth=2
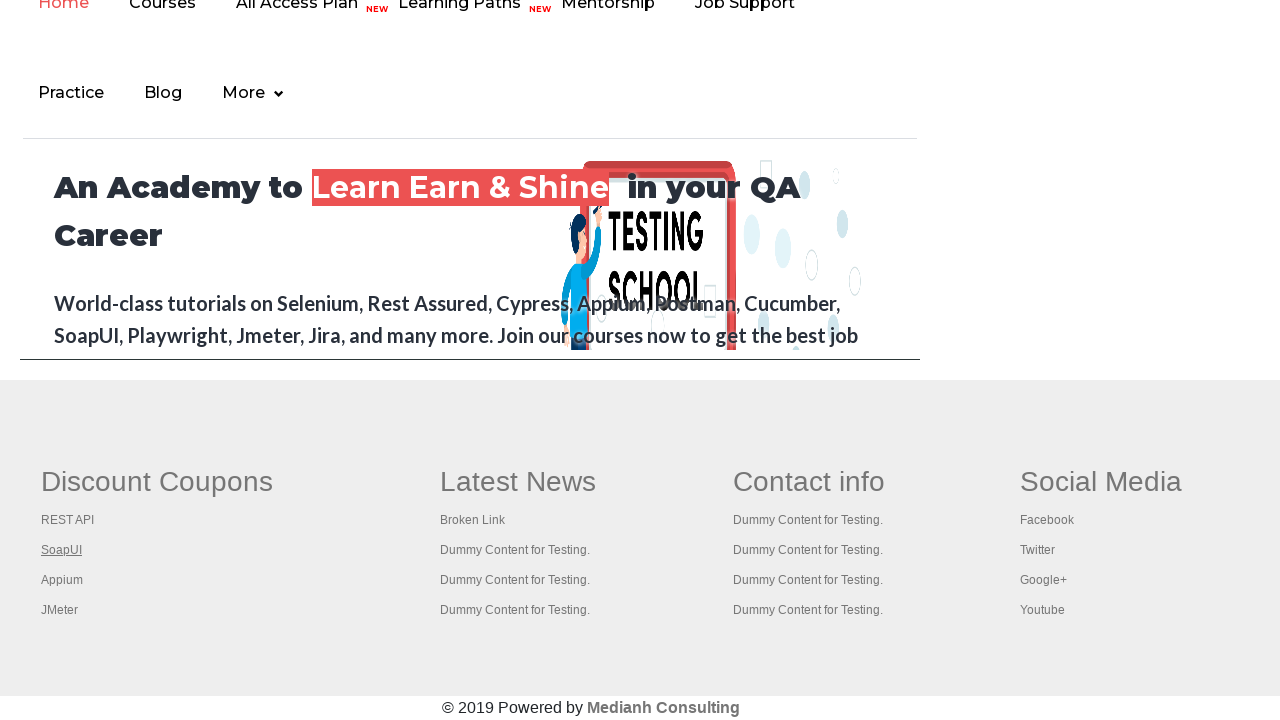

New tab loaded with title: The World’s Most Popular API Testing Tool | SoapUI
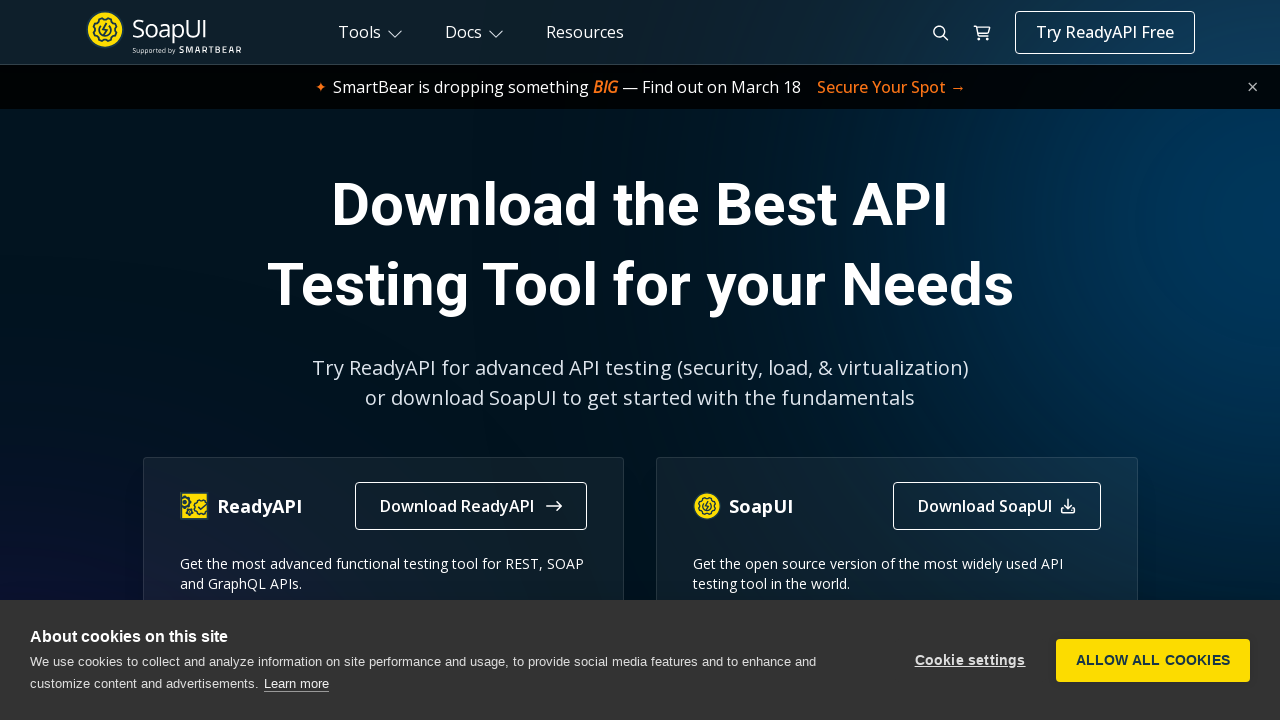

Opened footer link 3 in new tab using Ctrl+Click at (62, 580) on xpath=//table/tbody/tr/td[1]/ul//a >> nth=3
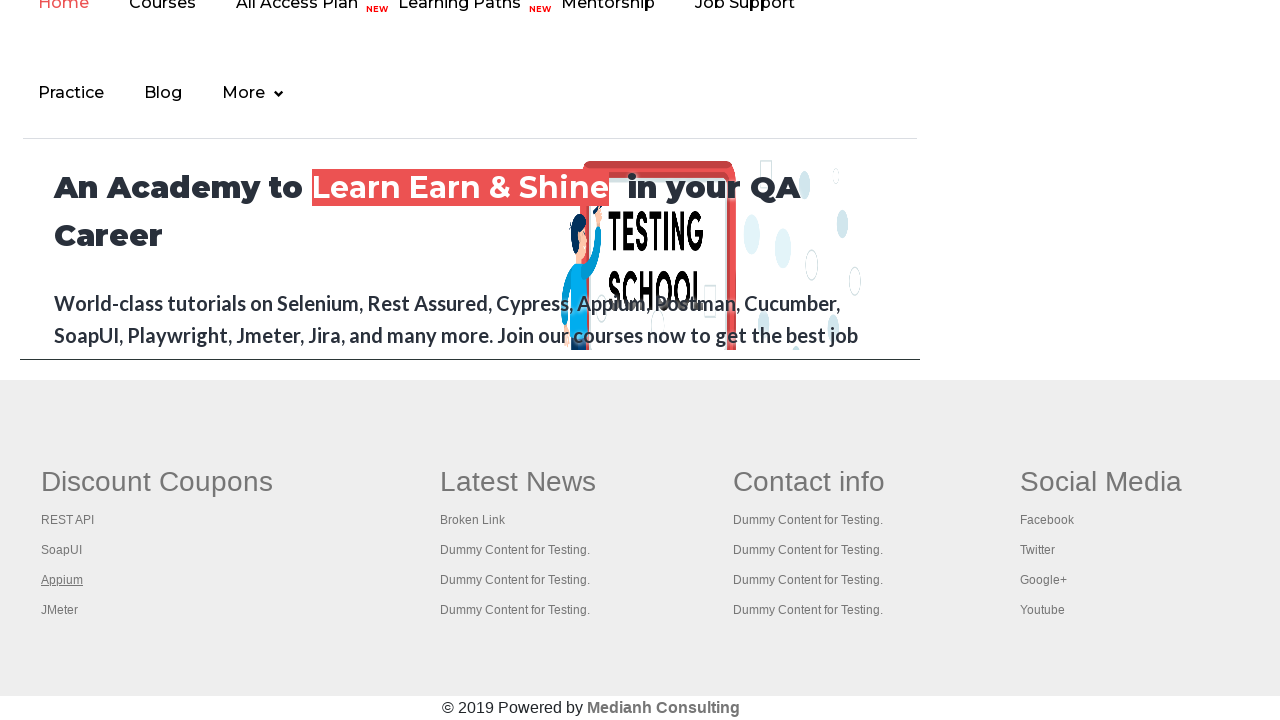

New tab loaded with title: Appium tutorial for Mobile Apps testing | RahulShetty Academy | Rahul
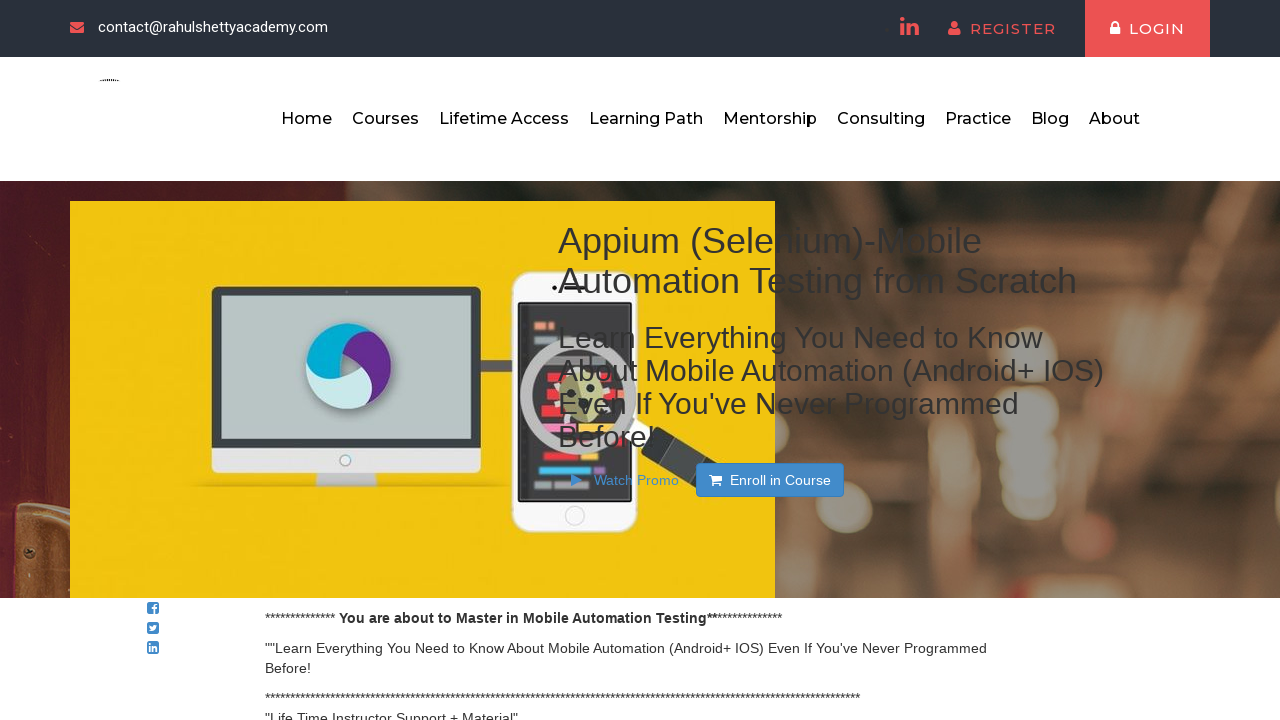

Opened footer link 4 in new tab using Ctrl+Click at (60, 610) on xpath=//table/tbody/tr/td[1]/ul//a >> nth=4
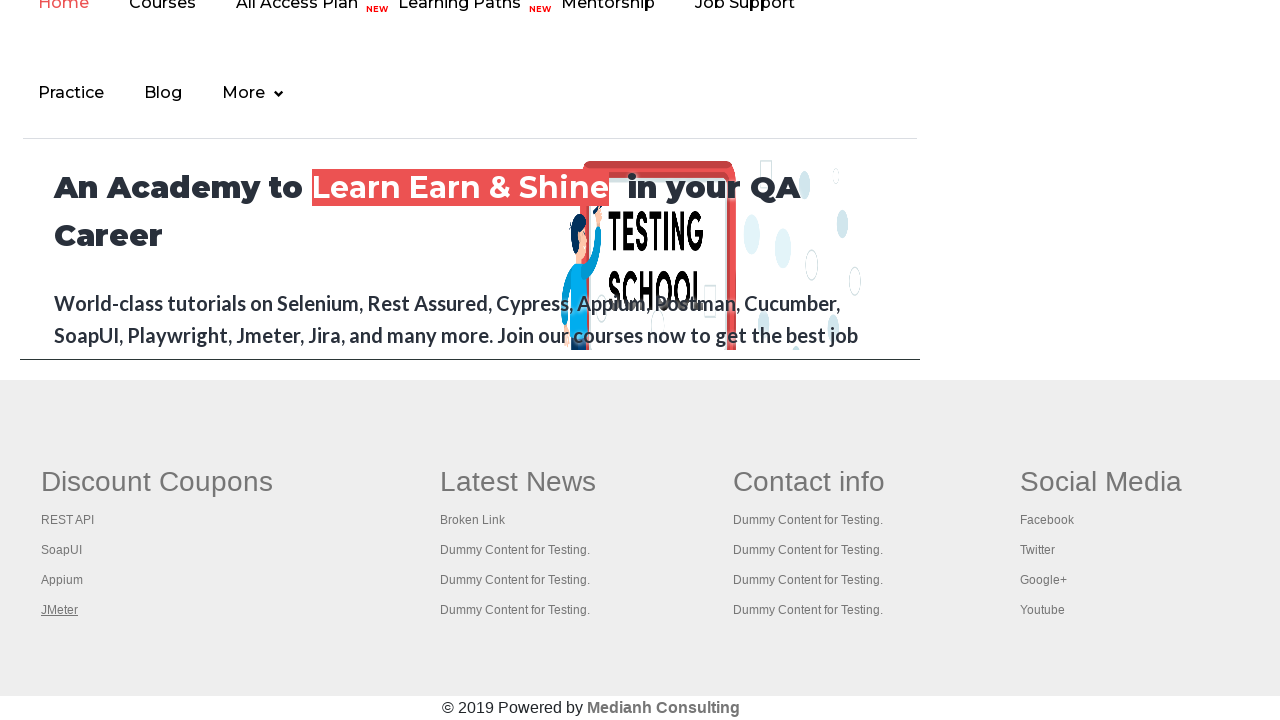

New tab loaded with title: Apache JMeter - Apache JMeter™
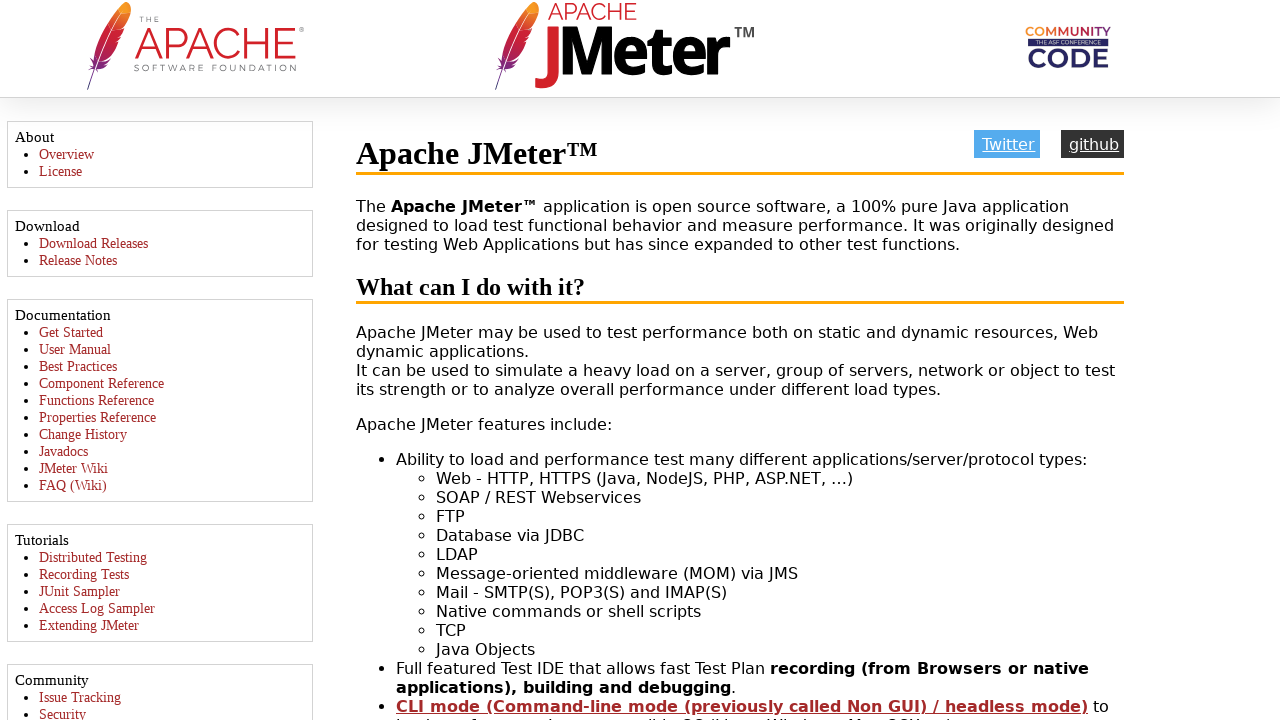

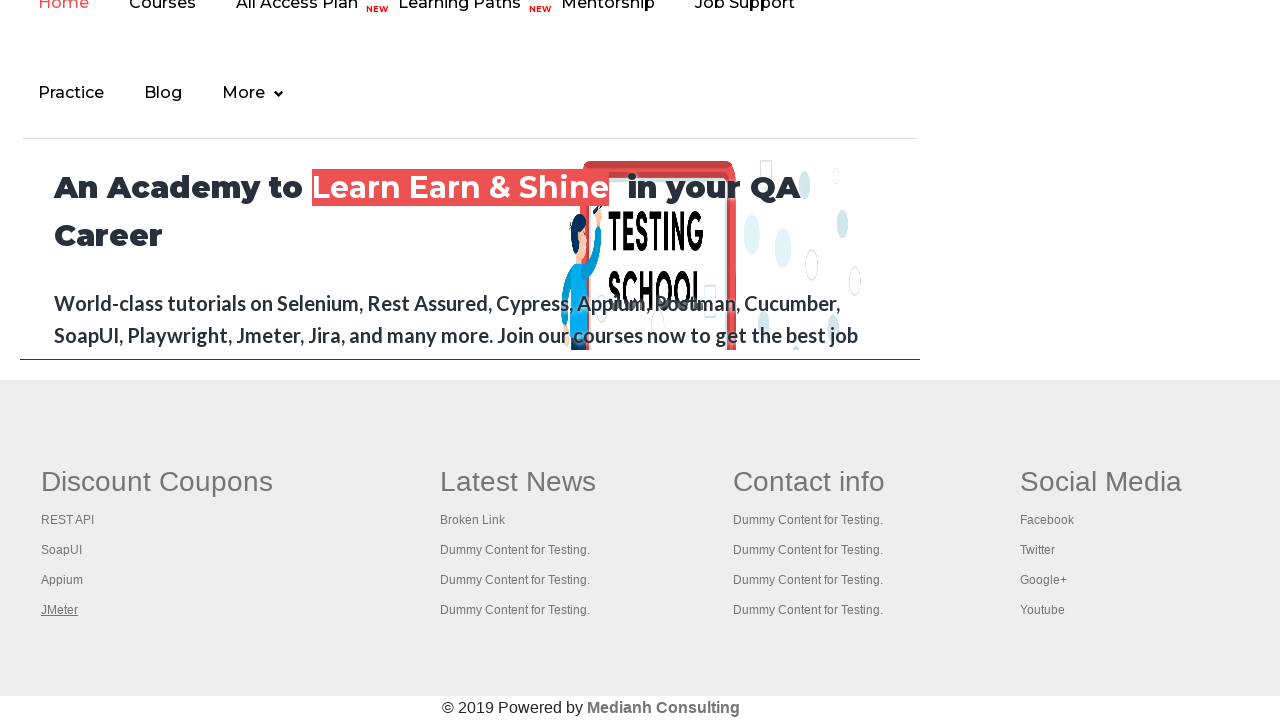